Fills out a form on a website by entering a phone number in the mobile number field and a count value, then submits the form by pressing Enter.

Starting URL: https://mytoolstown.com/smsbomber/

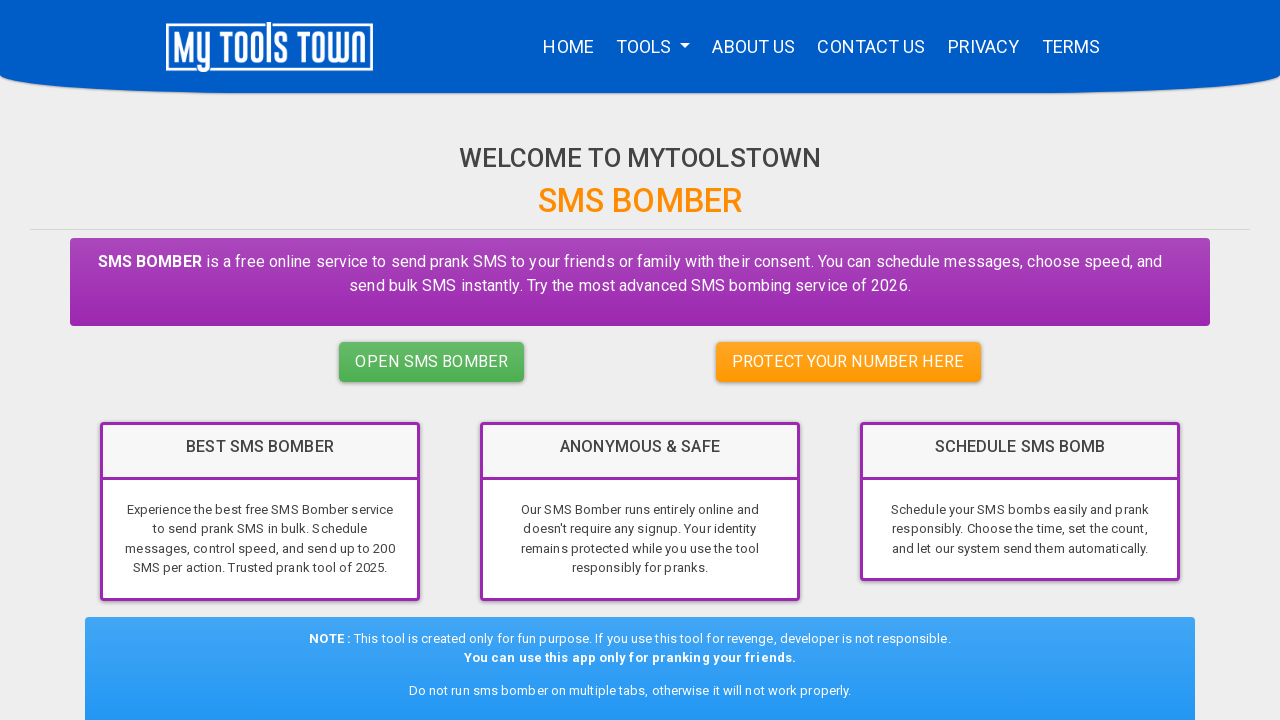

Filled mobile number field with '5551234567' on #mobno
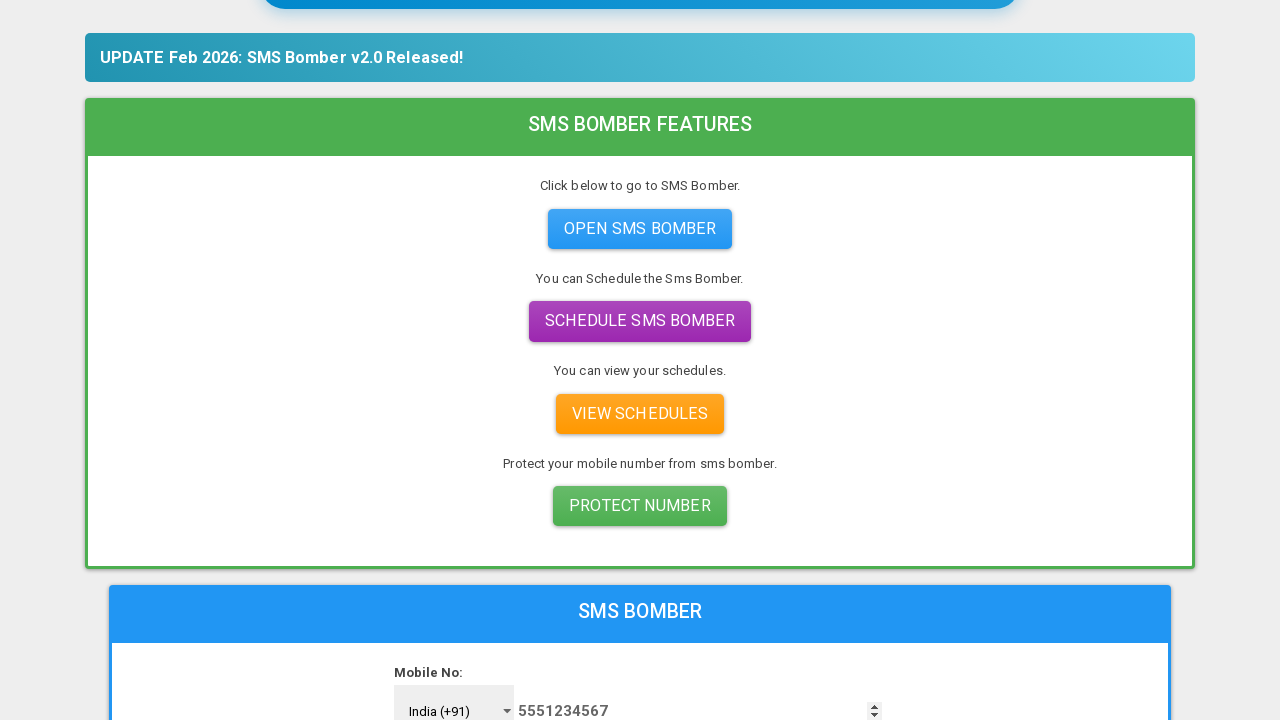

Filled count field with '1' on #count
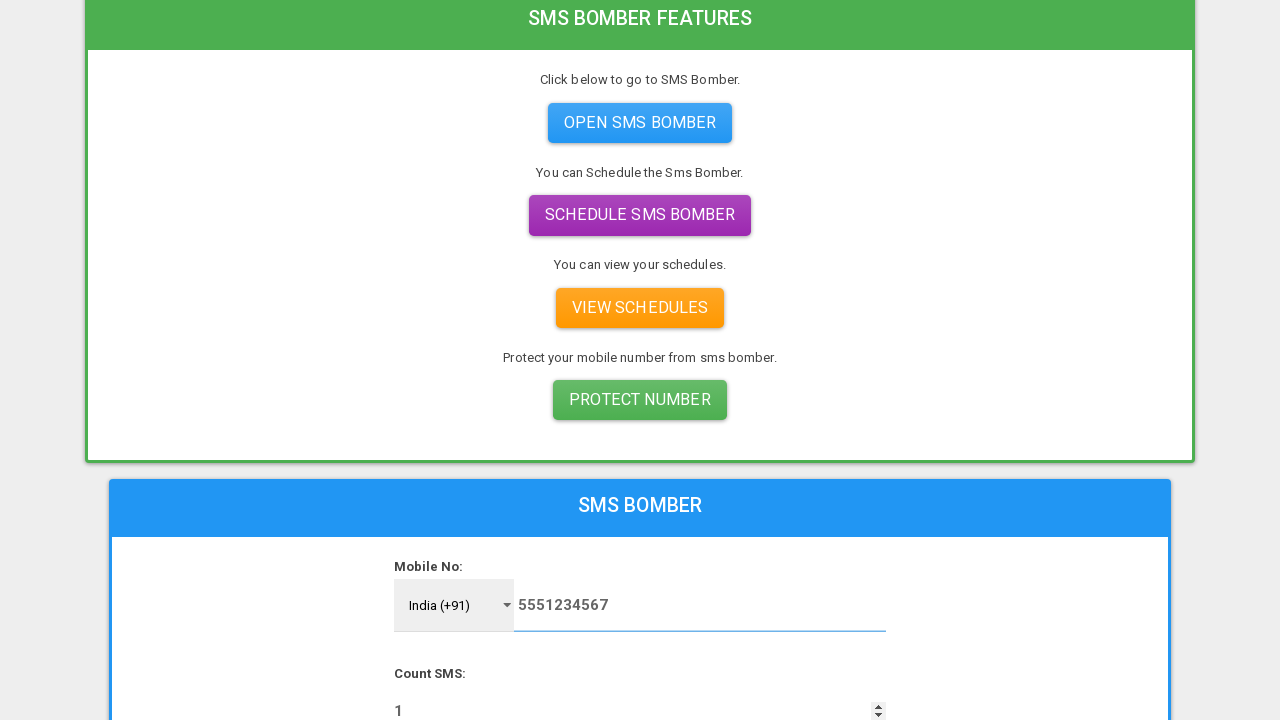

Pressed Enter to submit the form on #count
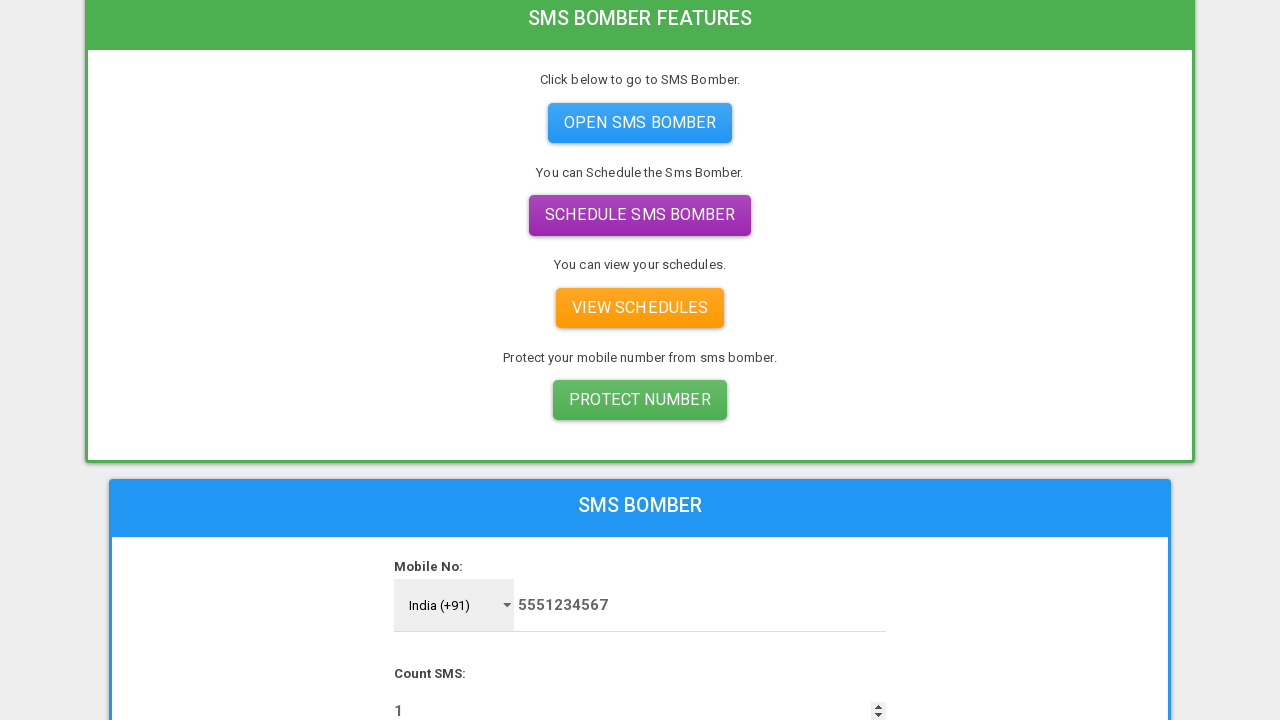

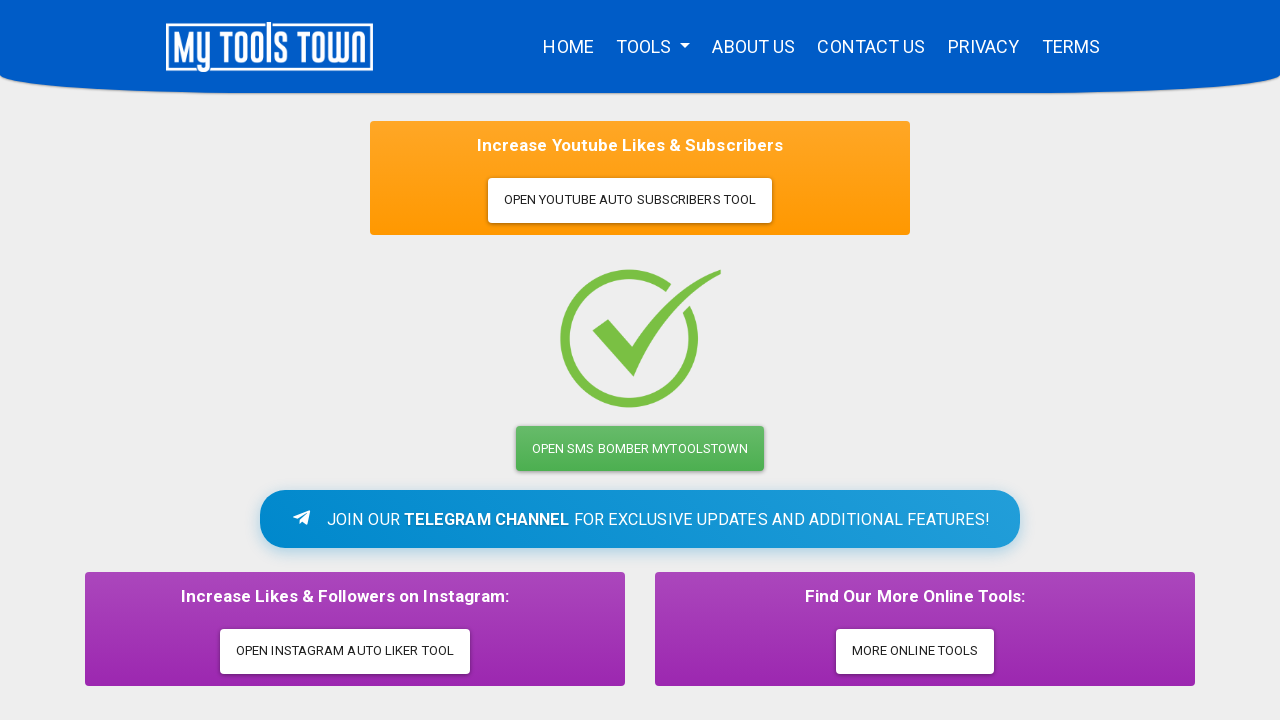